Navigates to the Python 2.7.12 download page and clicks on the Windows x86-64 MSI installer download link to test file download functionality.

Starting URL: https://www.python.org/downloads/release/python-2712/

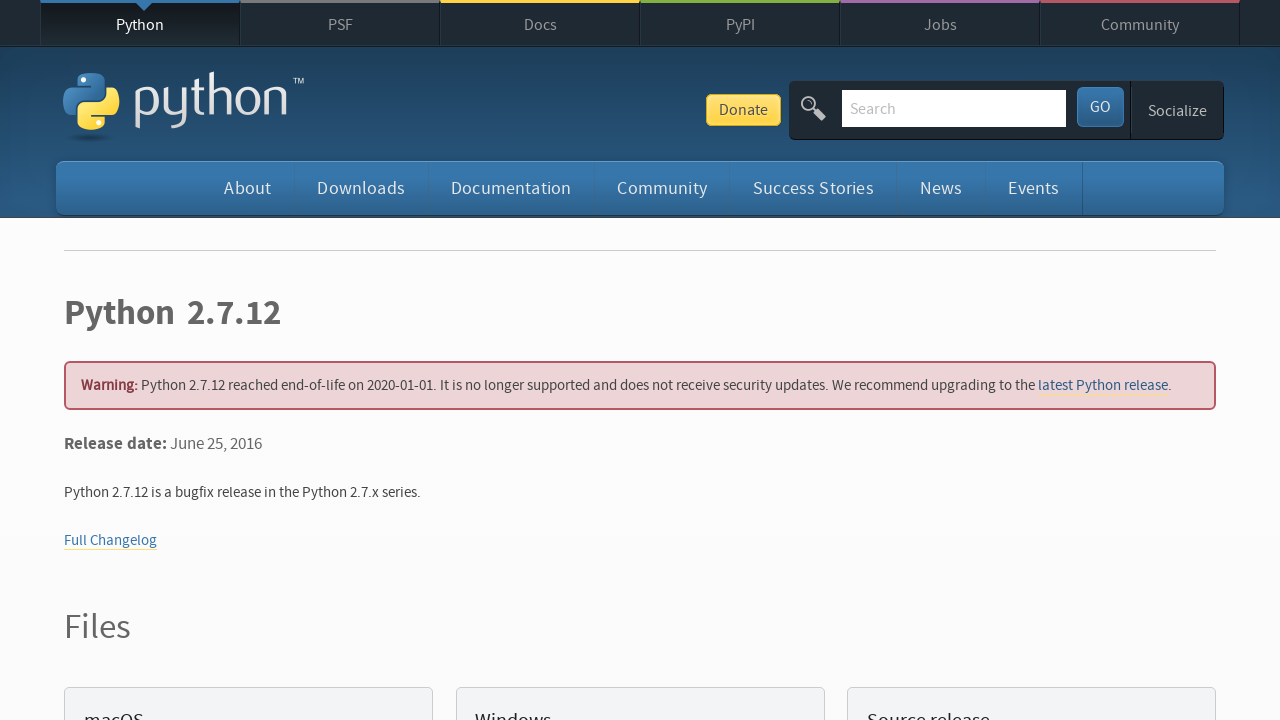

Navigated to Python 2.7.12 download page
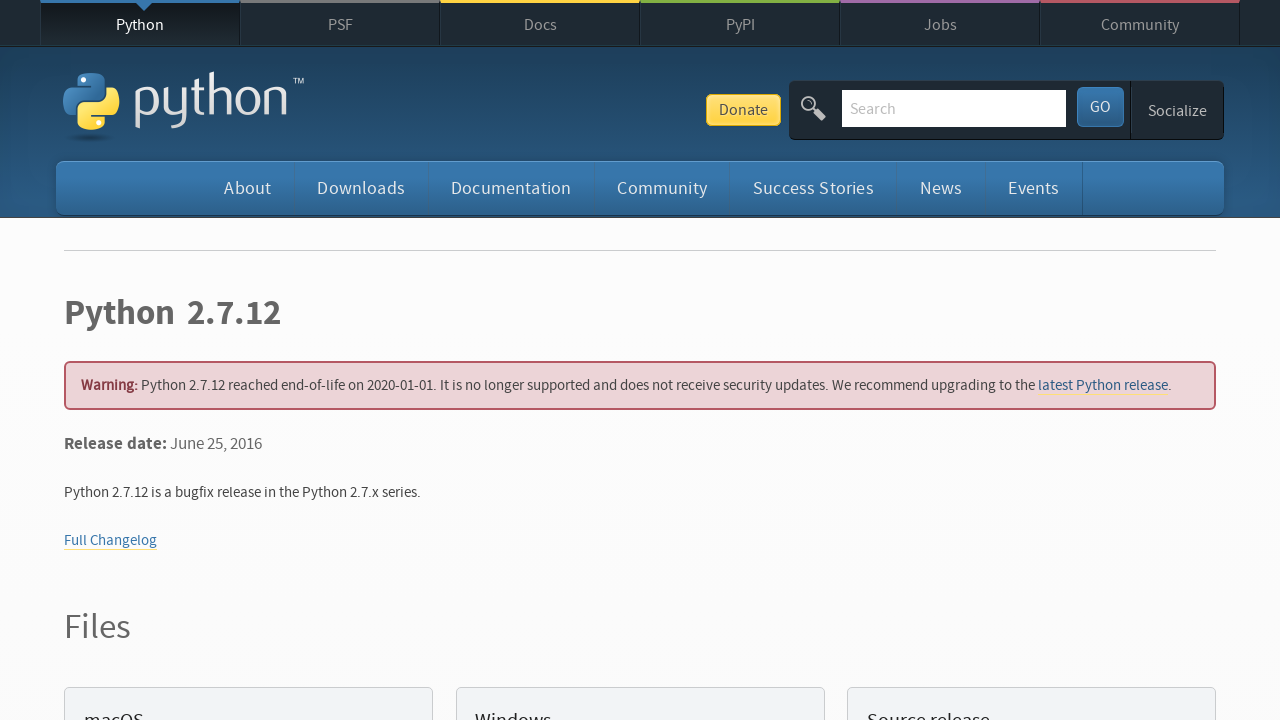

Clicked on Windows x86-64 MSI installer download link at (162, 360) on a:has-text('Windows x86-64 MSI installer')
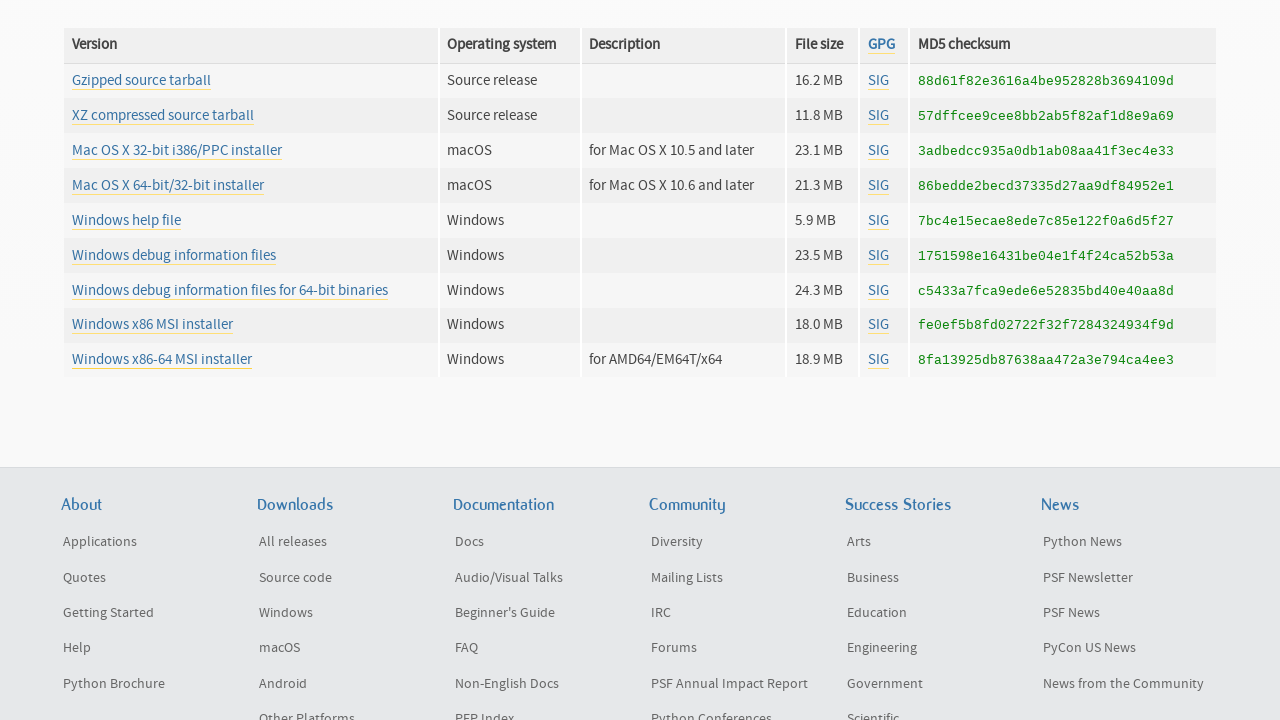

Waited for download to initiate
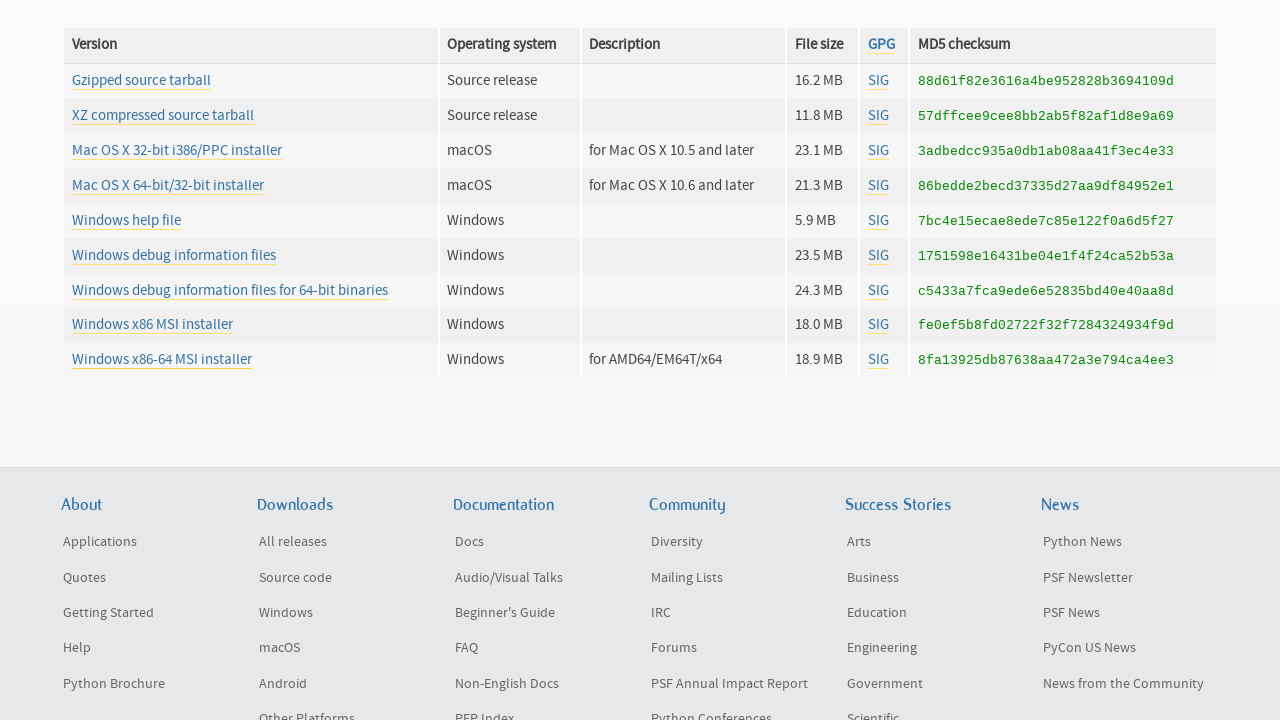

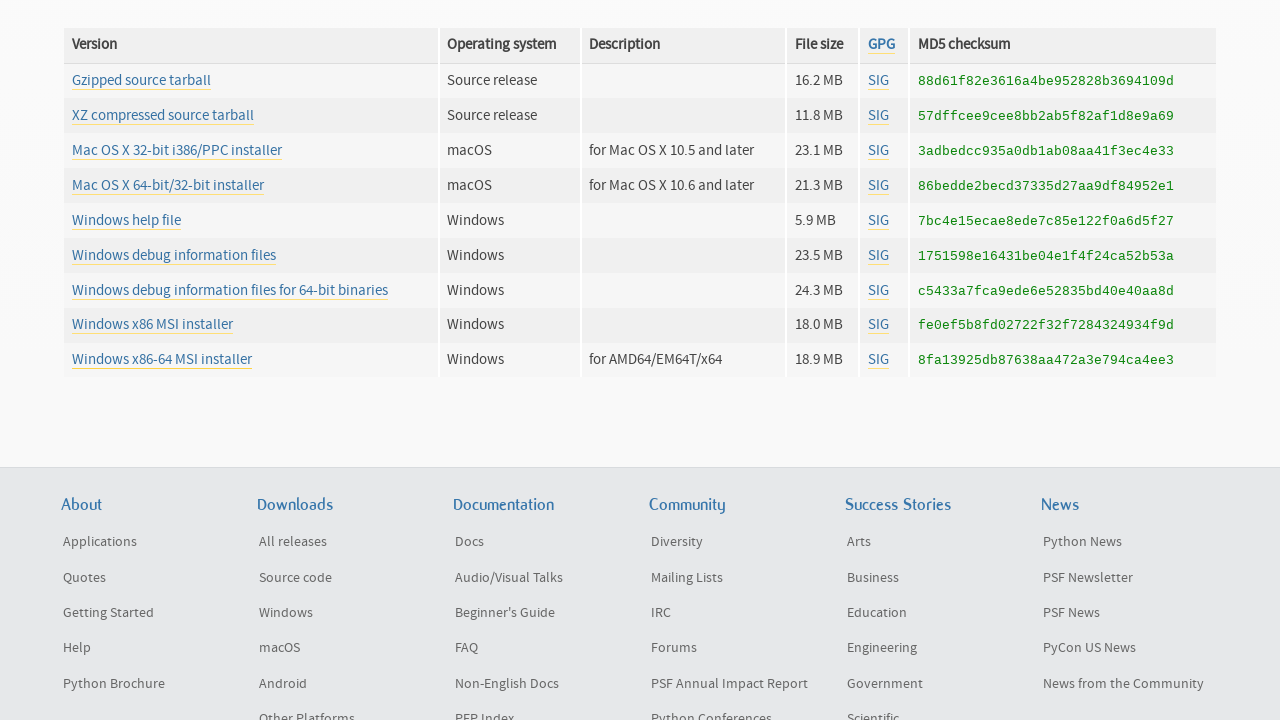